Tests checkbox functionality by checking a checkbox and verifying the confirmation message appears

Starting URL: https://test.k6.io/browser.php

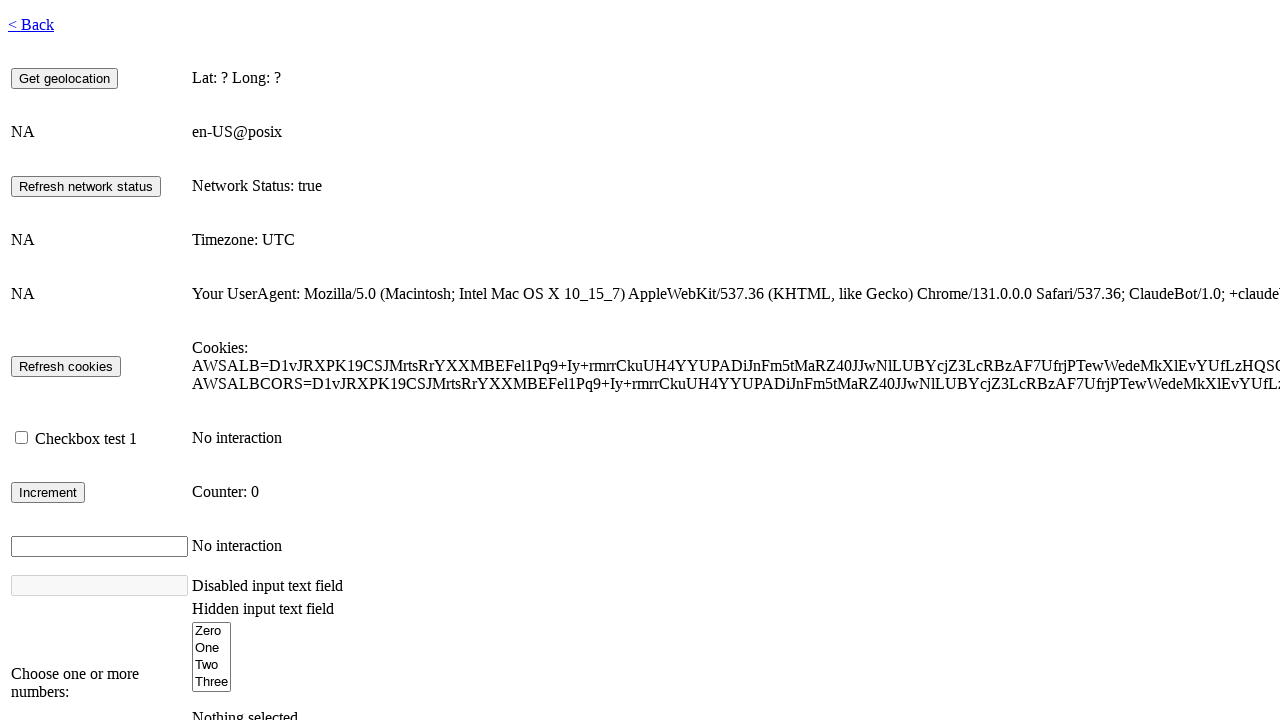

Checked the checkbox with id 'checkbox1' at (22, 438) on #checkbox1
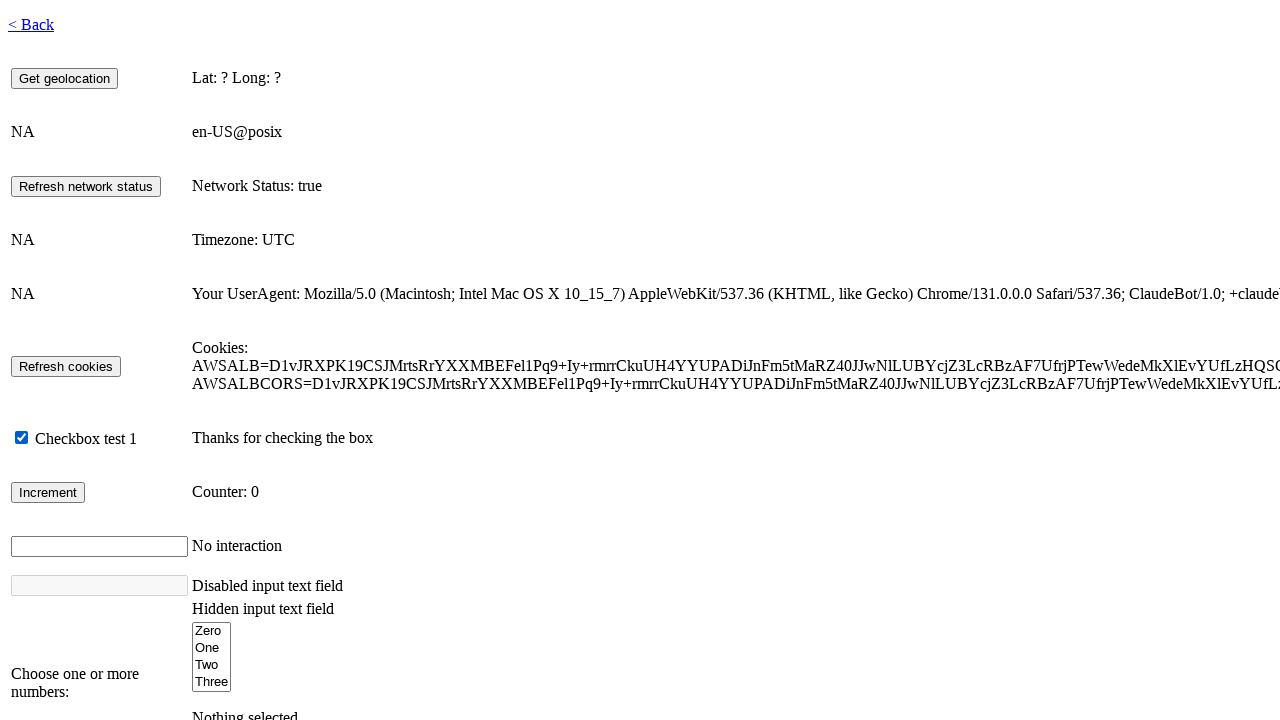

Confirmation message appeared in checkbox-info-display
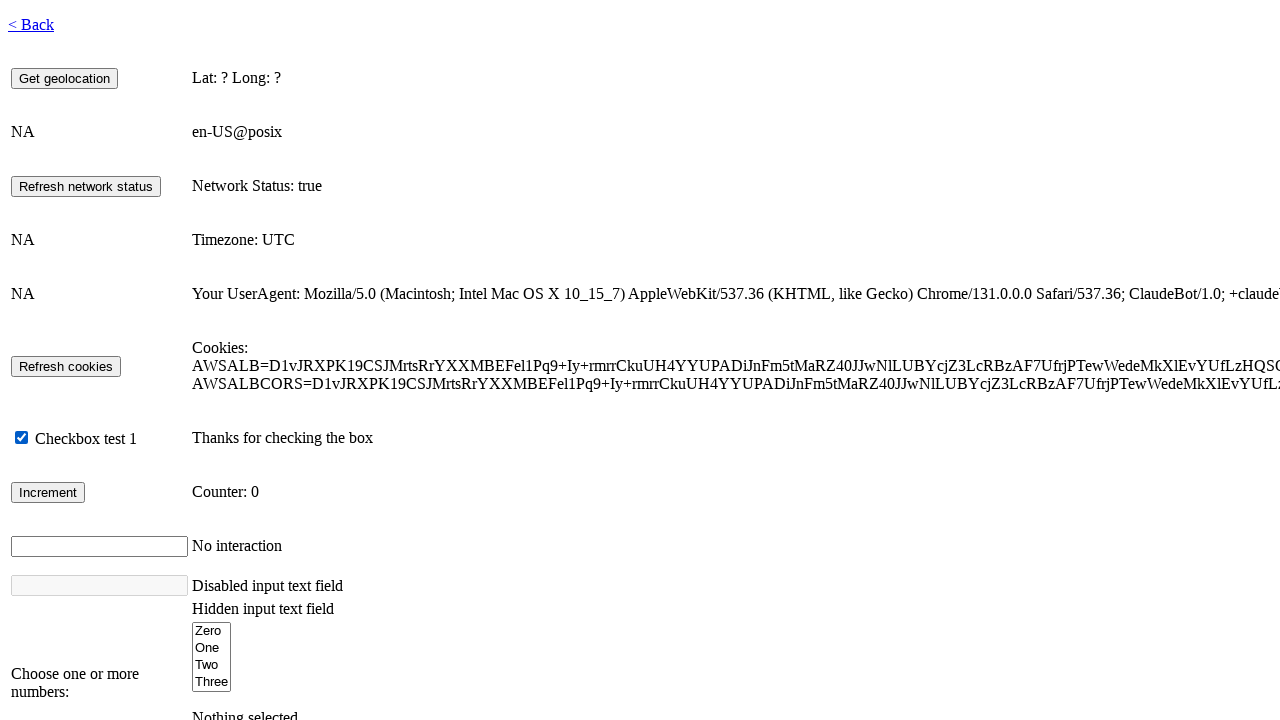

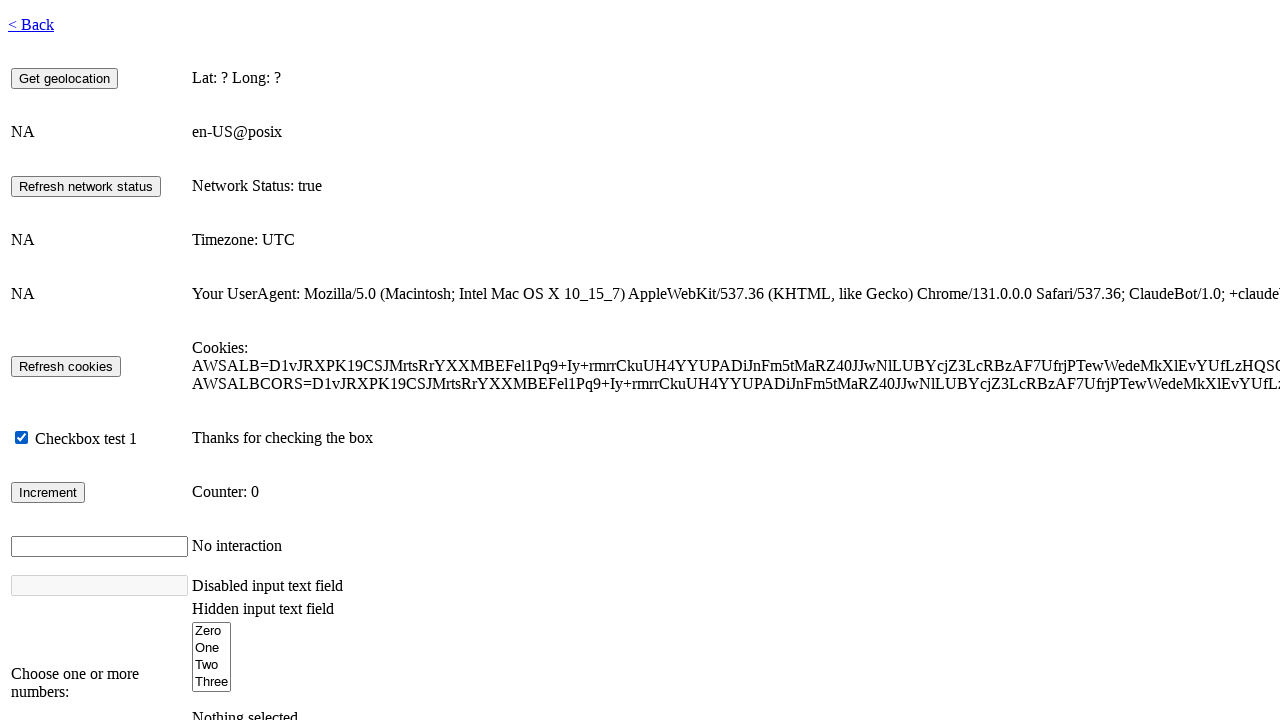